Tests working with multiple browser windows using an alternative approach - stores the first window handle, clicks to open a new window, then identifies the new window by comparing handles before switching between them.

Starting URL: https://the-internet.herokuapp.com/windows

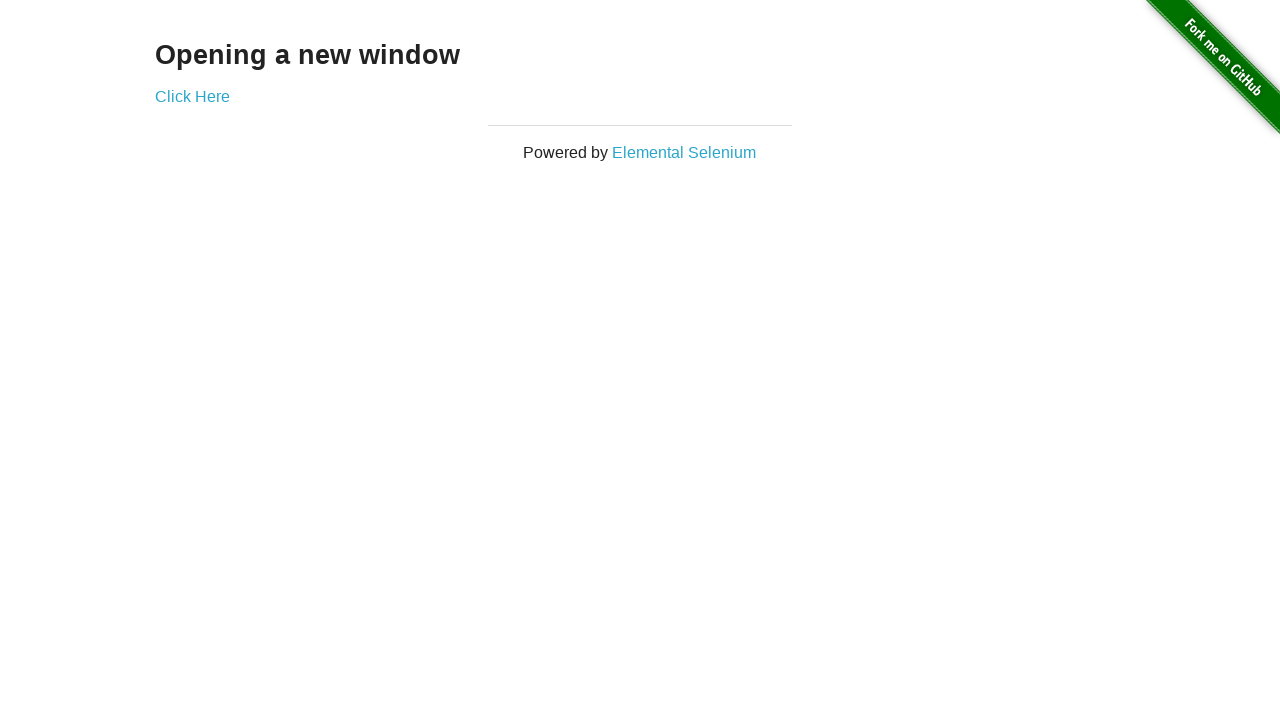

Stored reference to the first page
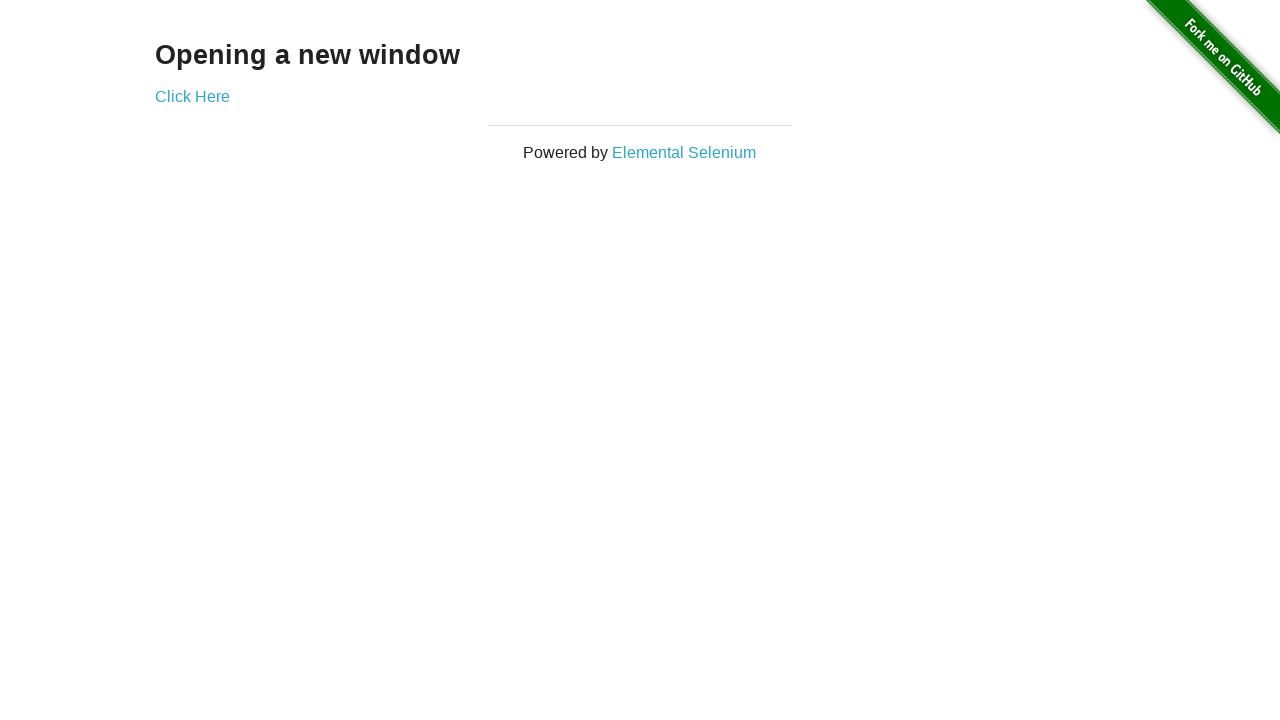

Clicked link to open new window at (192, 96) on .example a
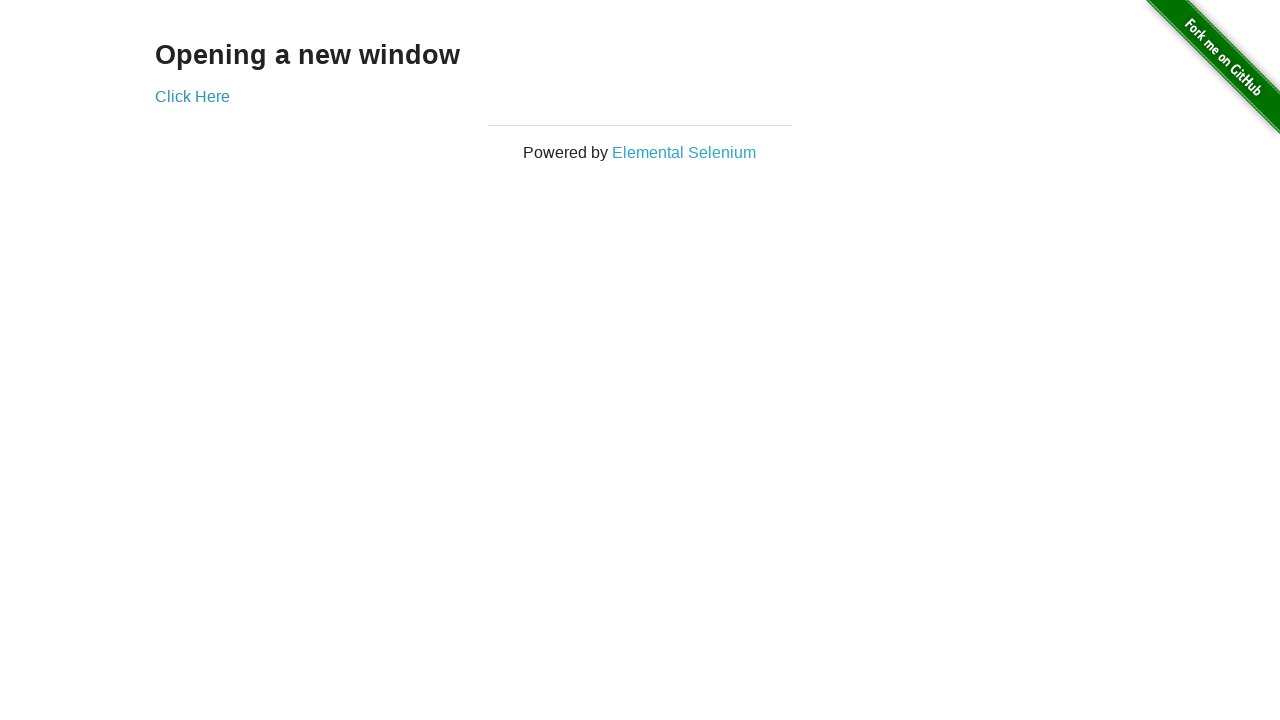

Captured new page from context
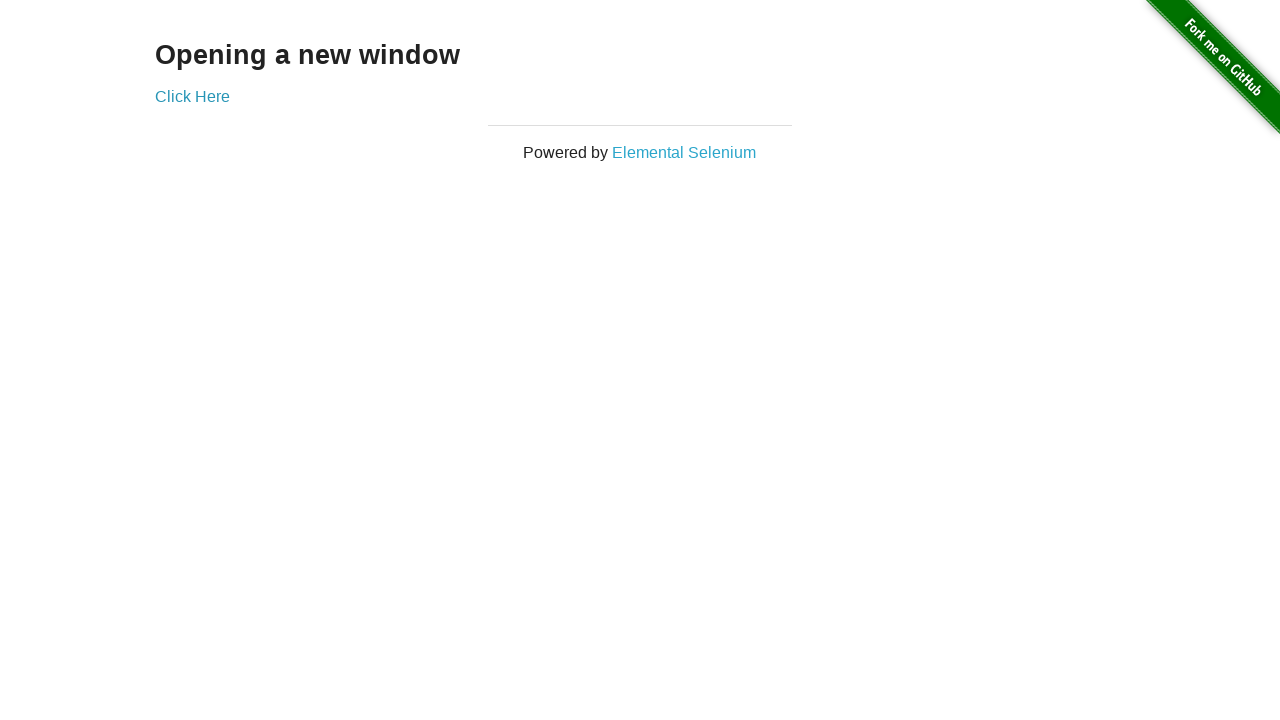

Verified original page title is 'The Internet'
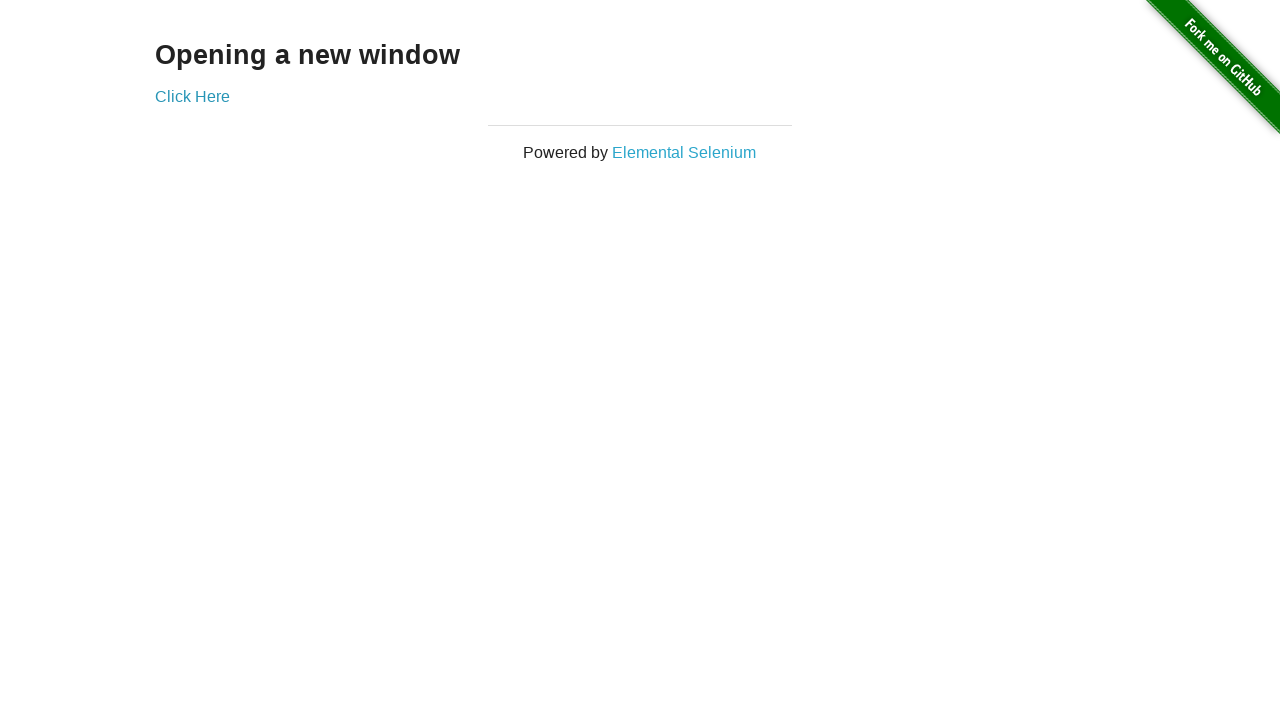

Waited for new page to load
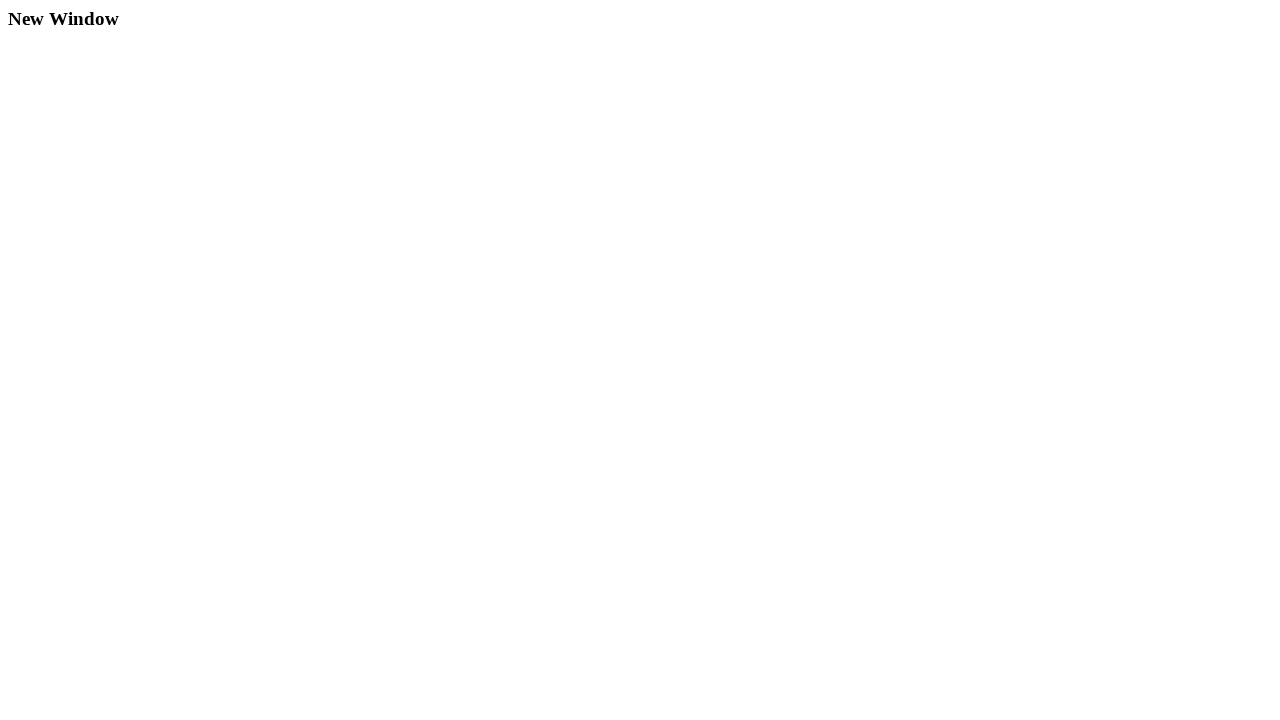

Verified new page title is 'New Window'
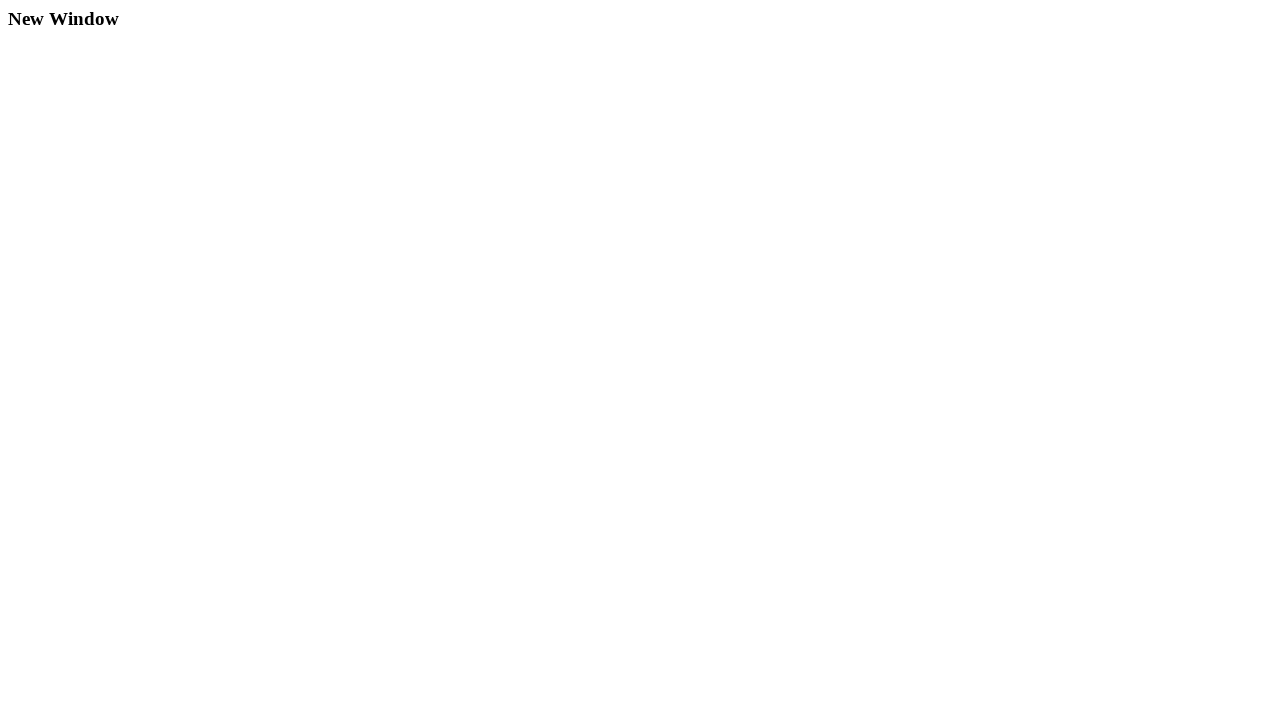

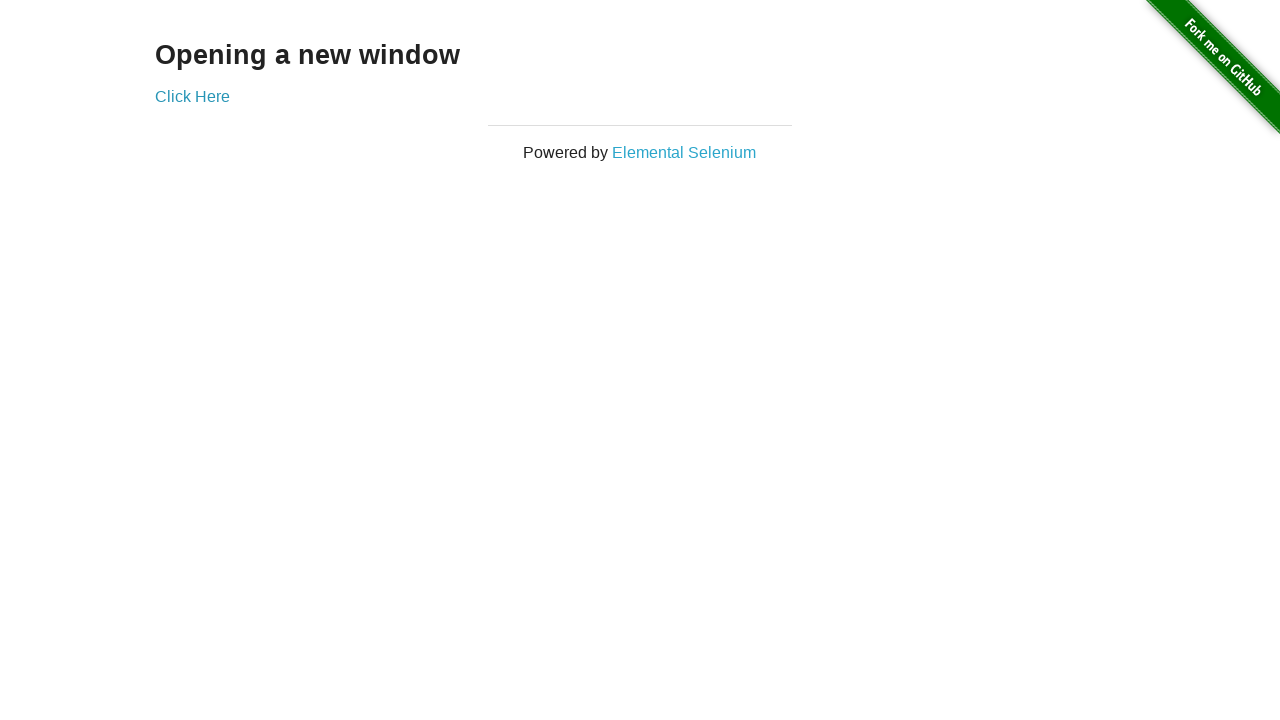